Tests dynamic controls by clicking the Remove button, waiting for the loading indicator to disappear, and verifying that the checkbox is removed and the "It's gone!" message is displayed.

Starting URL: https://practice.cydeo.com/dynamic_controls

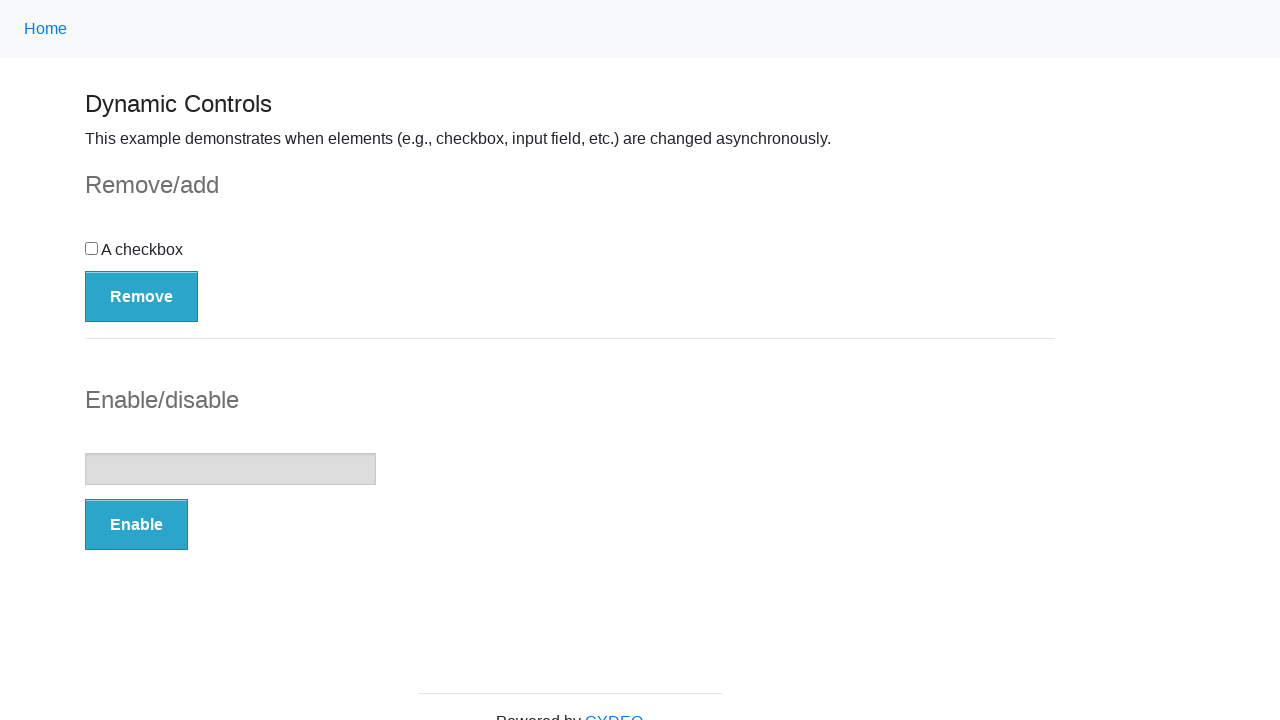

Clicked the Remove button at (142, 296) on button:has-text('Remove')
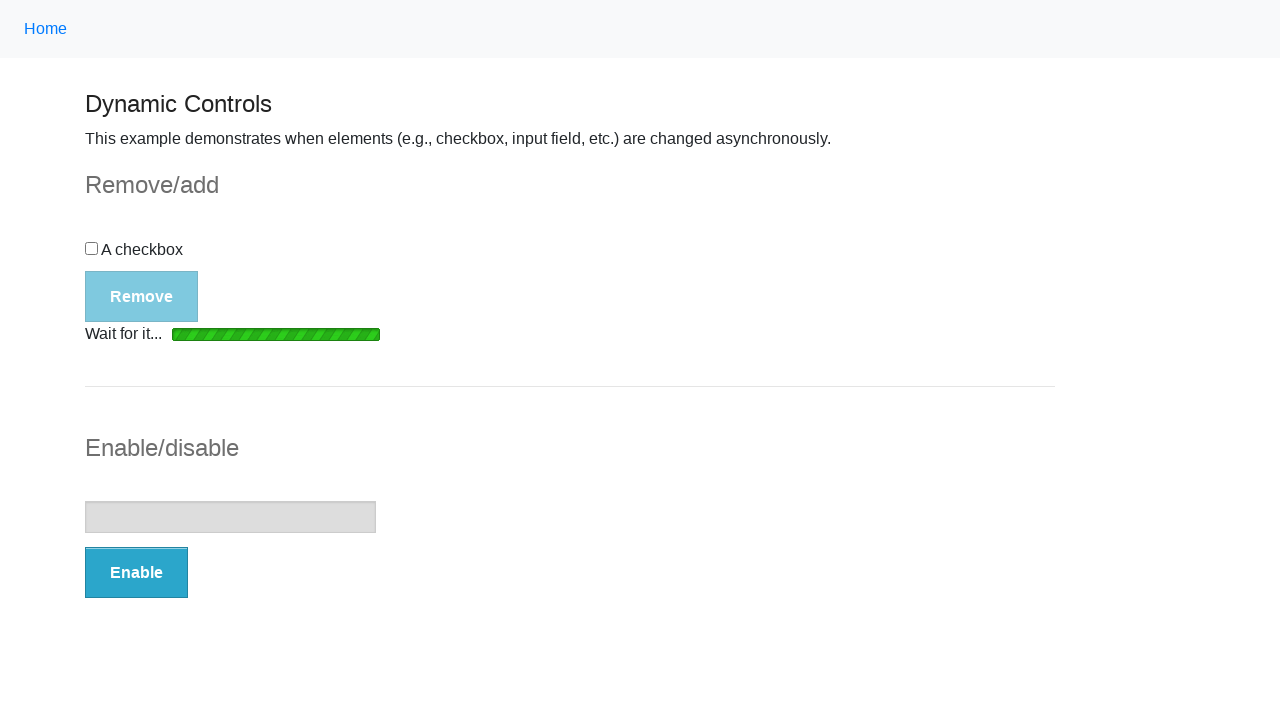

Loading indicator disappeared
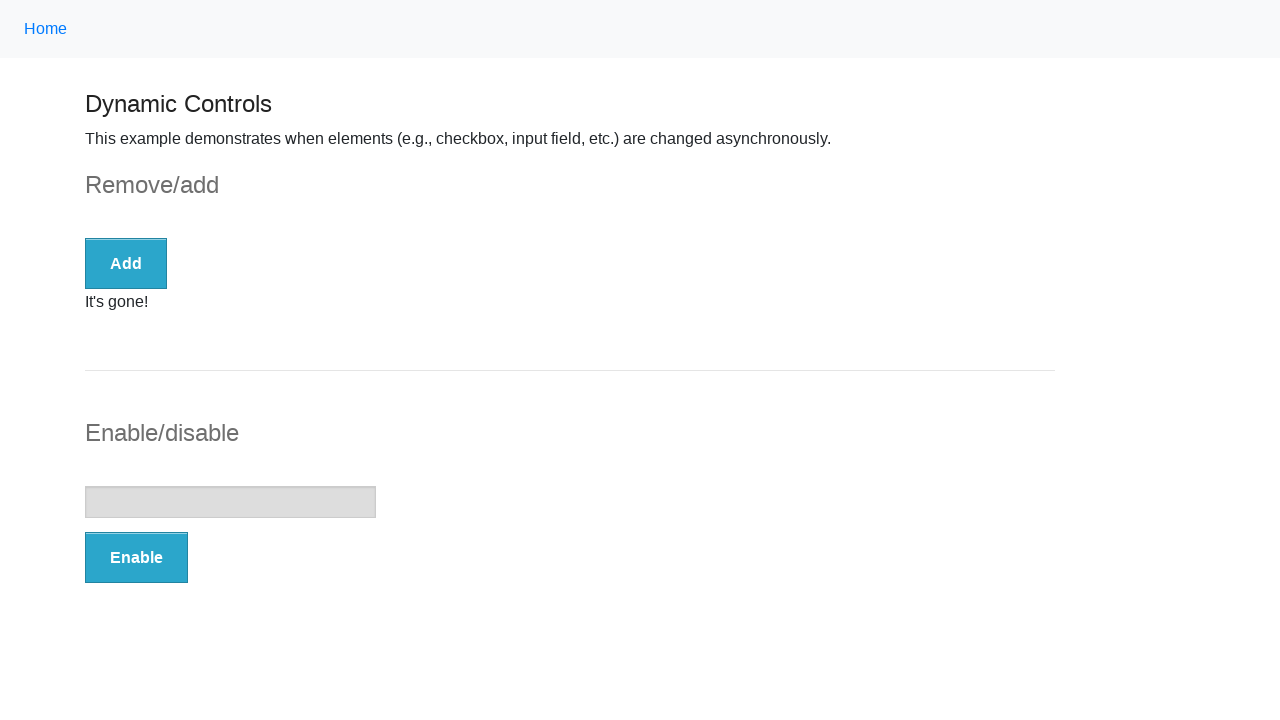

Verified checkbox is removed or not visible
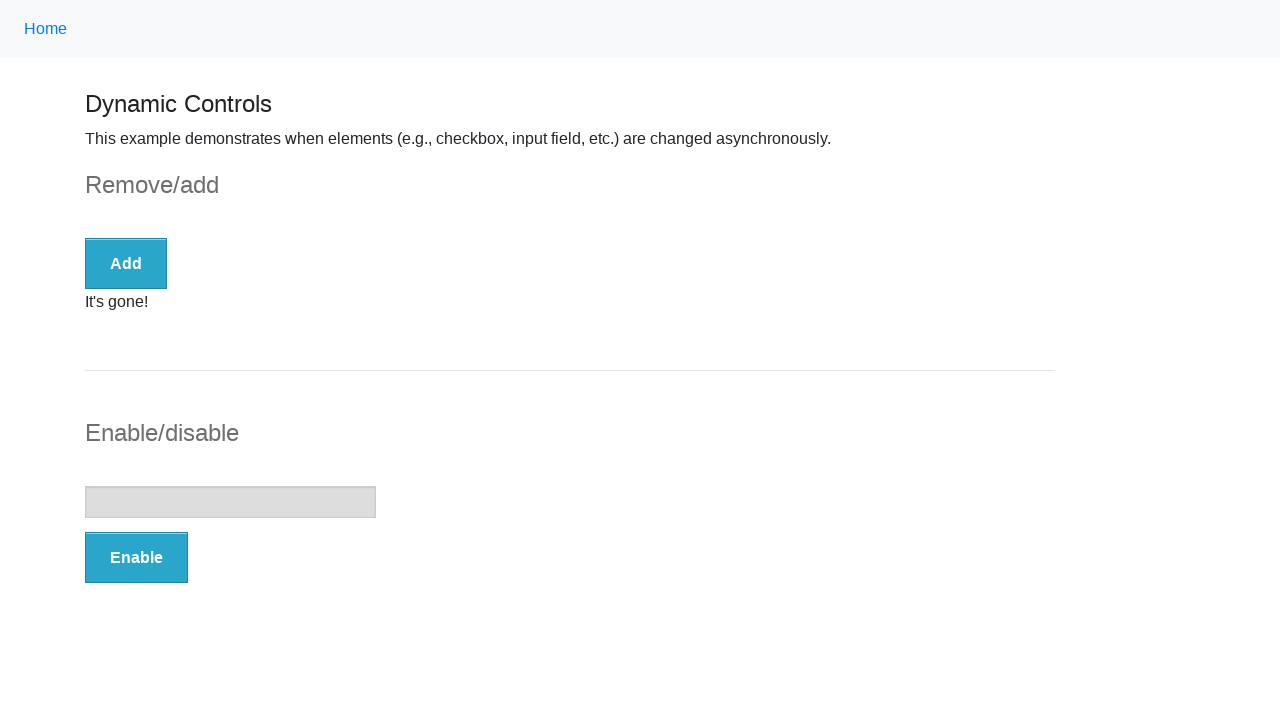

Verified 'It's gone!' message is displayed
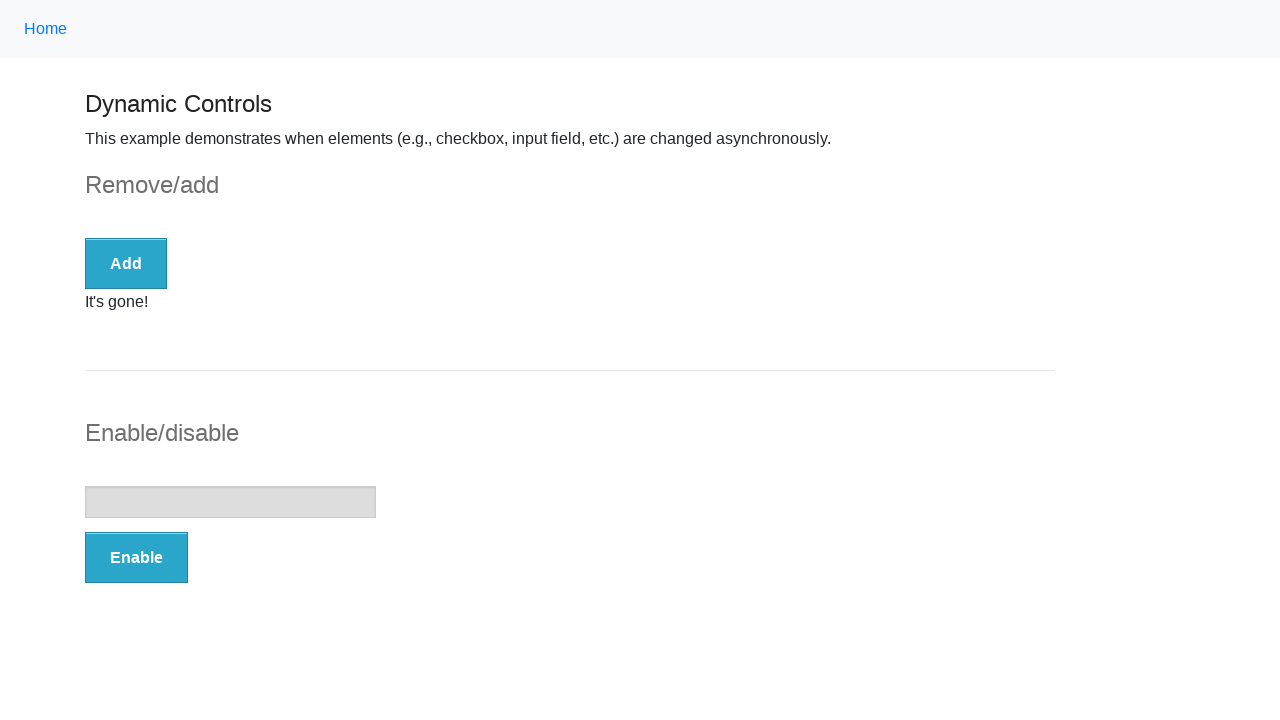

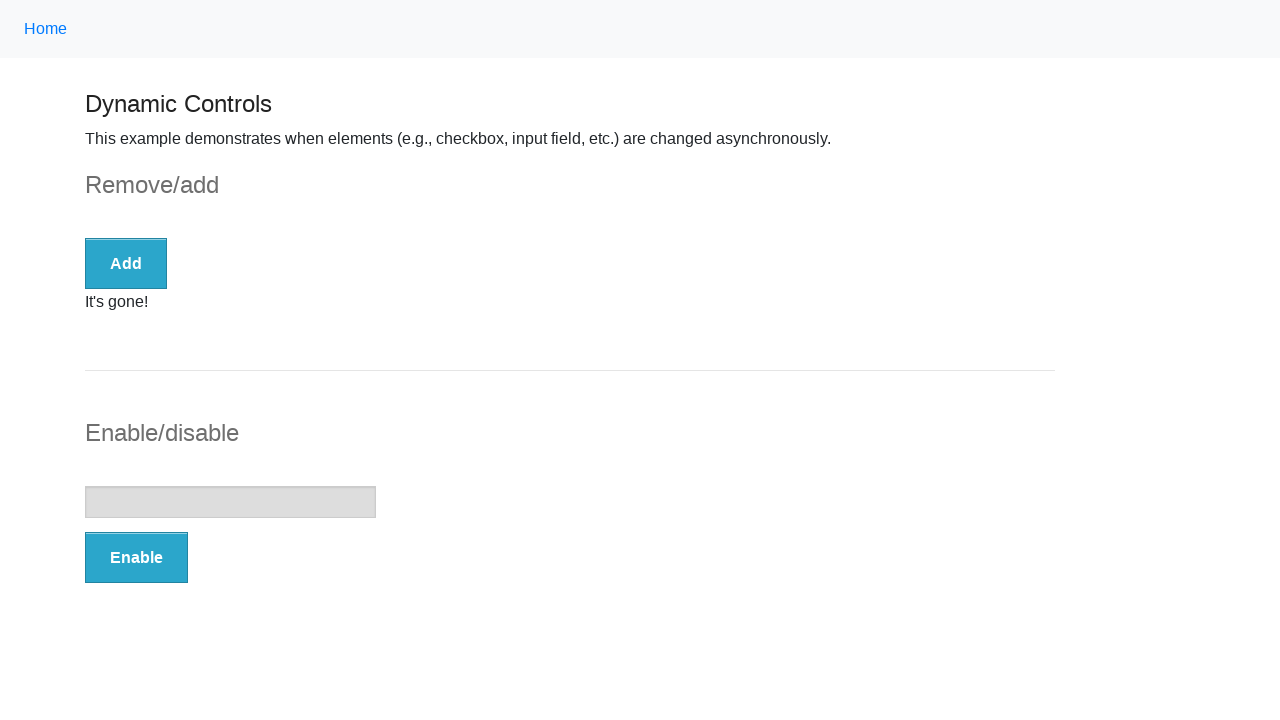